Tests JavaScript confirm alert functionality by scrolling to the confirm button, clicking it, and accepting the browser alert dialog.

Starting URL: https://demoqa.com/alerts

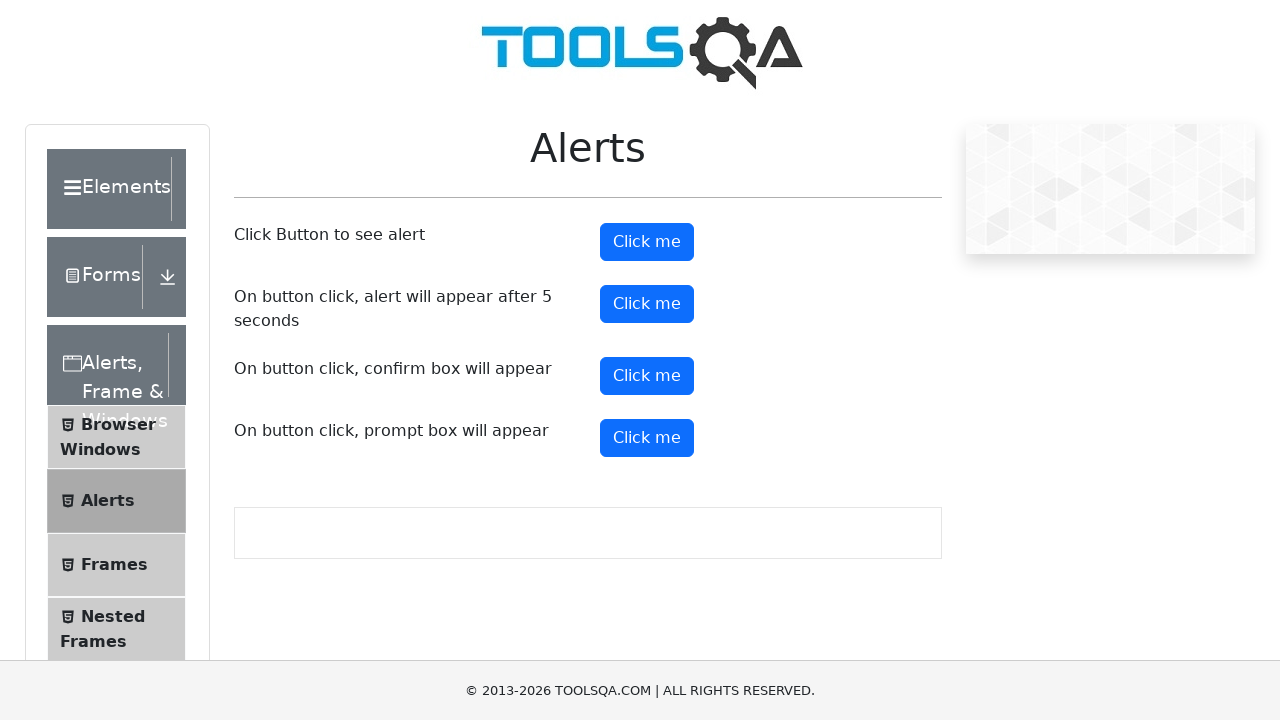

Scrolled down the page by 500 pixels to reveal buttons
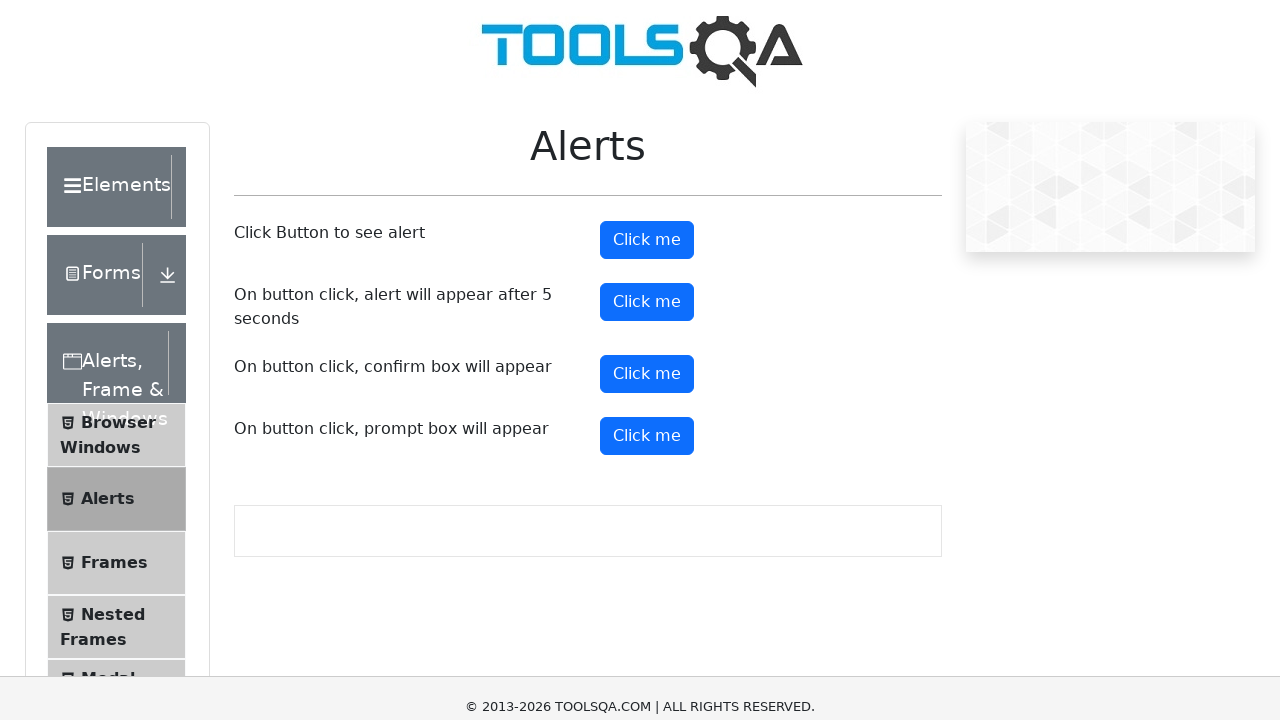

Set up dialog handler to automatically accept alerts
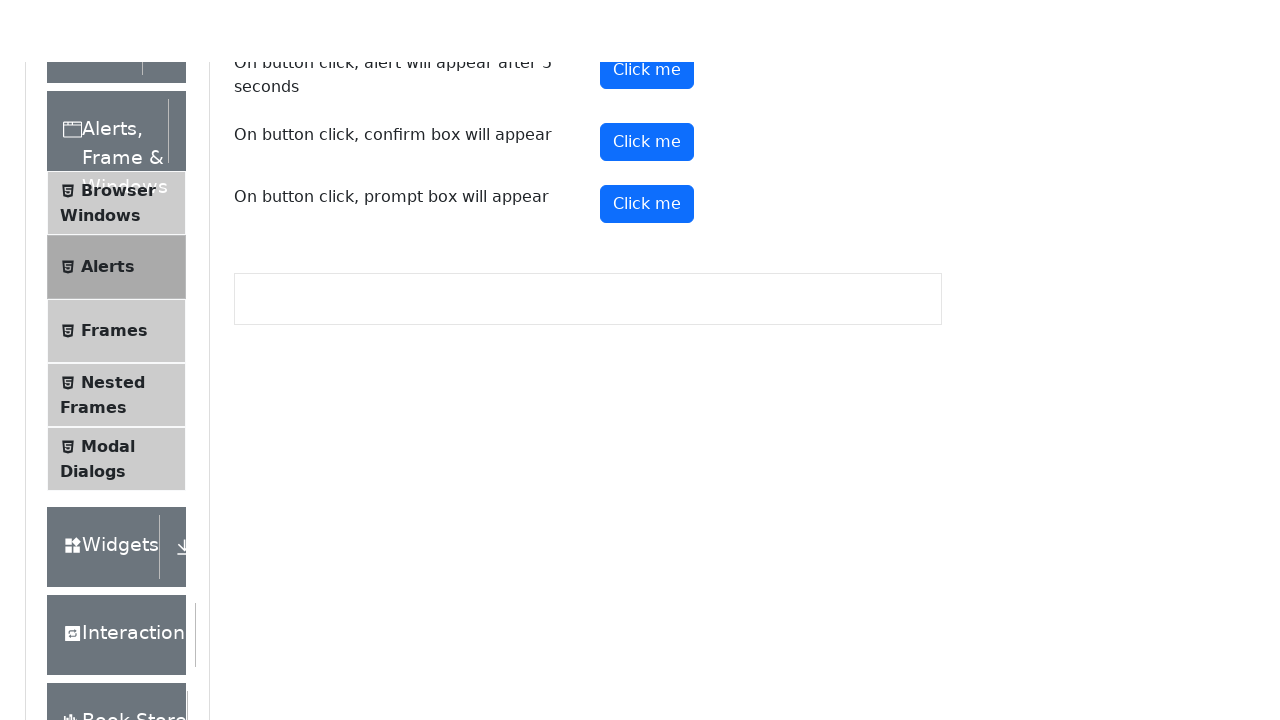

Clicked confirm button to trigger JavaScript confirm alert at (647, 19) on button#confirmButton
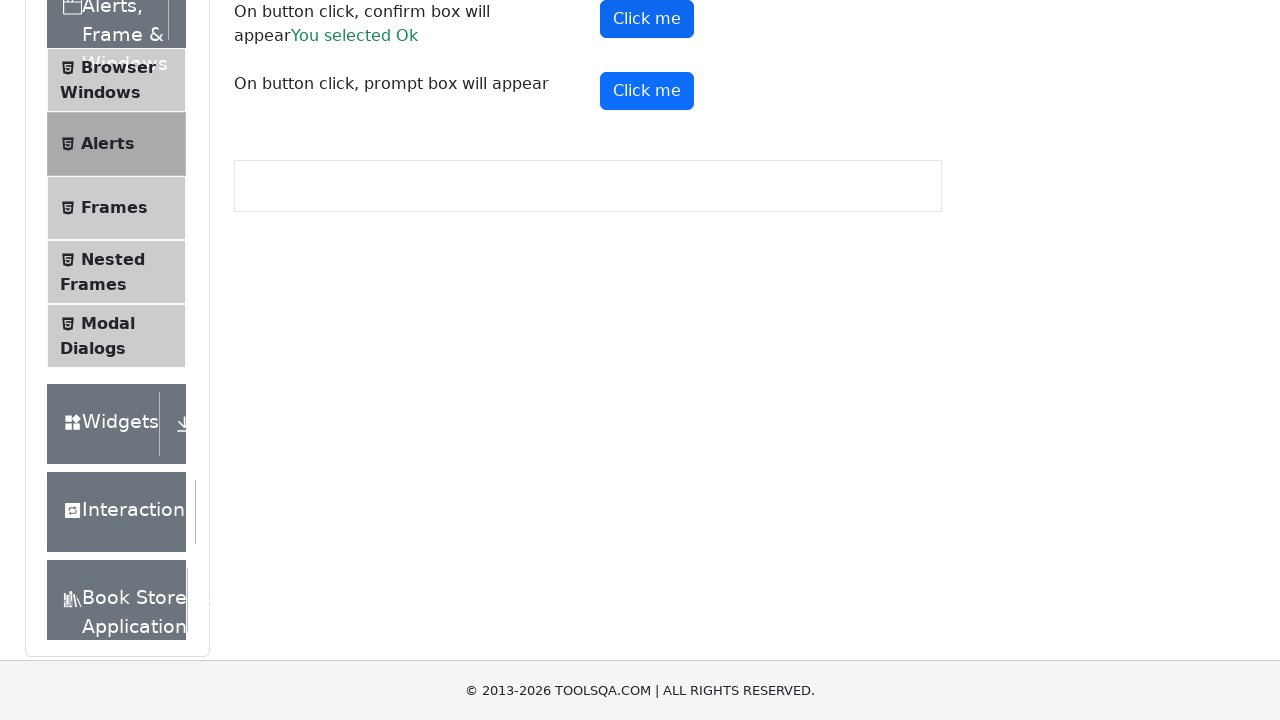

Waited 500ms for alert to be processed
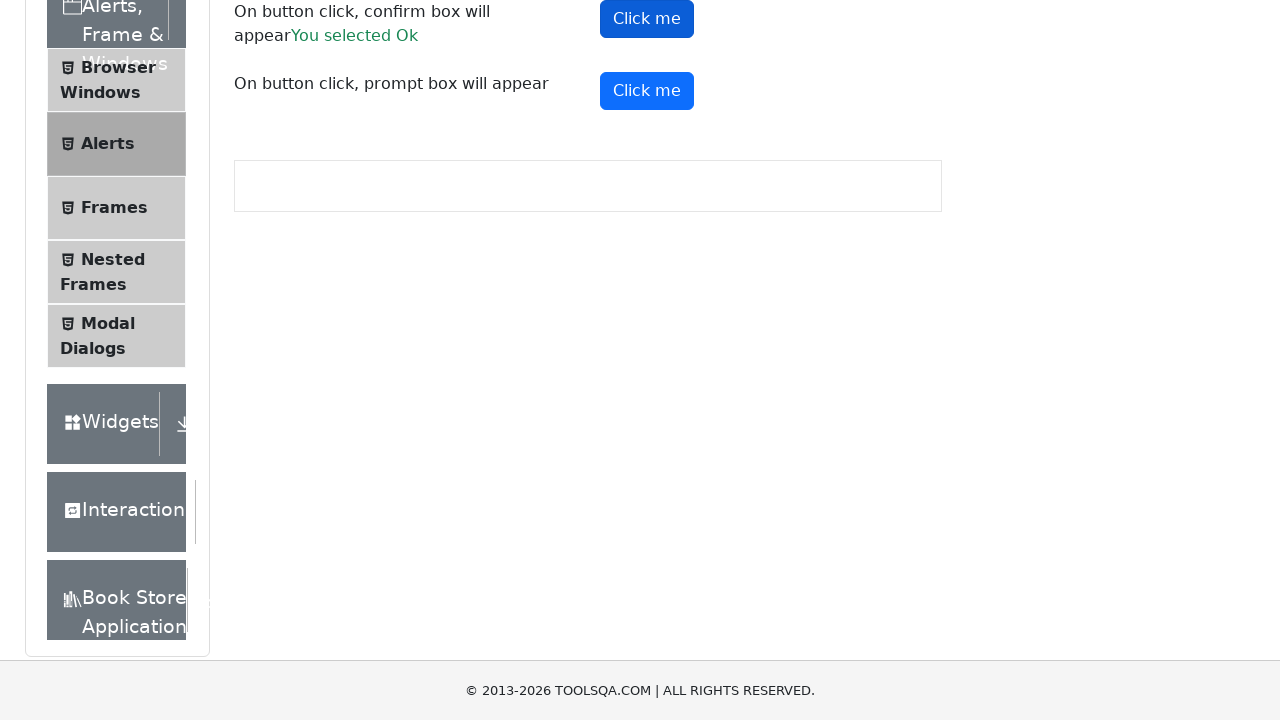

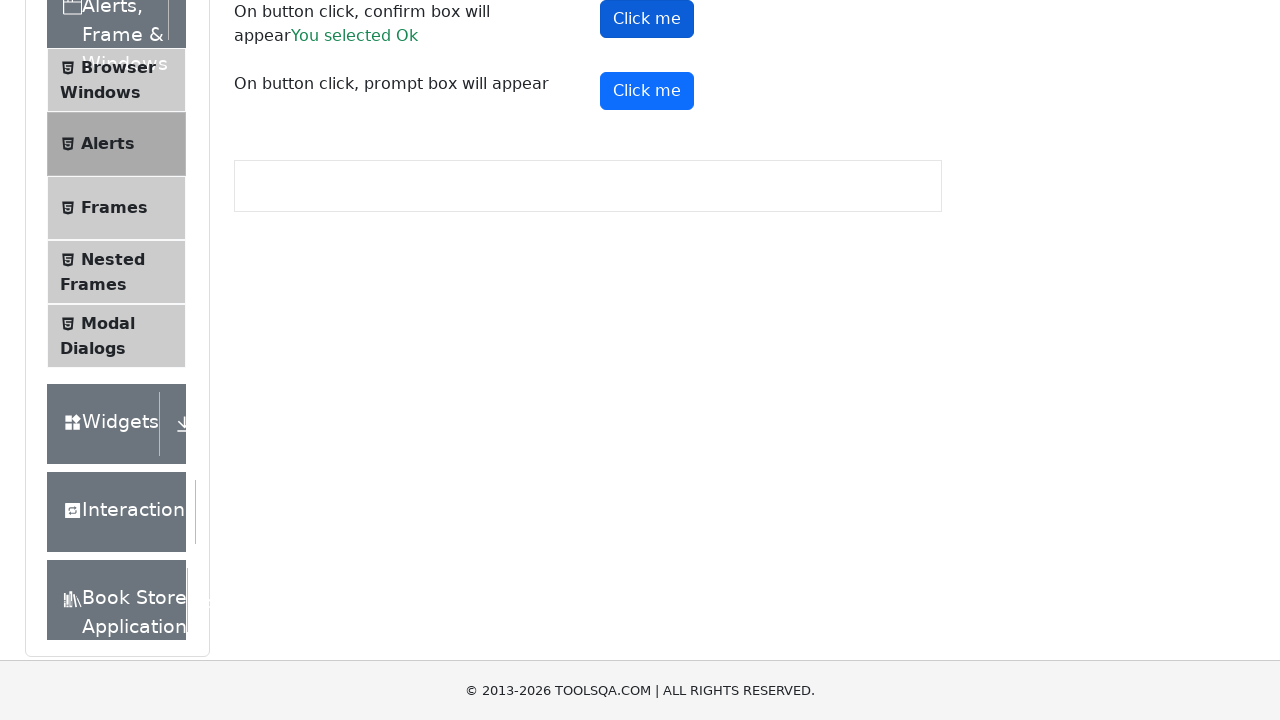